Tests window handling functionality by clicking a link that opens a new window, verifying content and titles in both windows, and switching between them

Starting URL: https://the-internet.herokuapp.com/windows

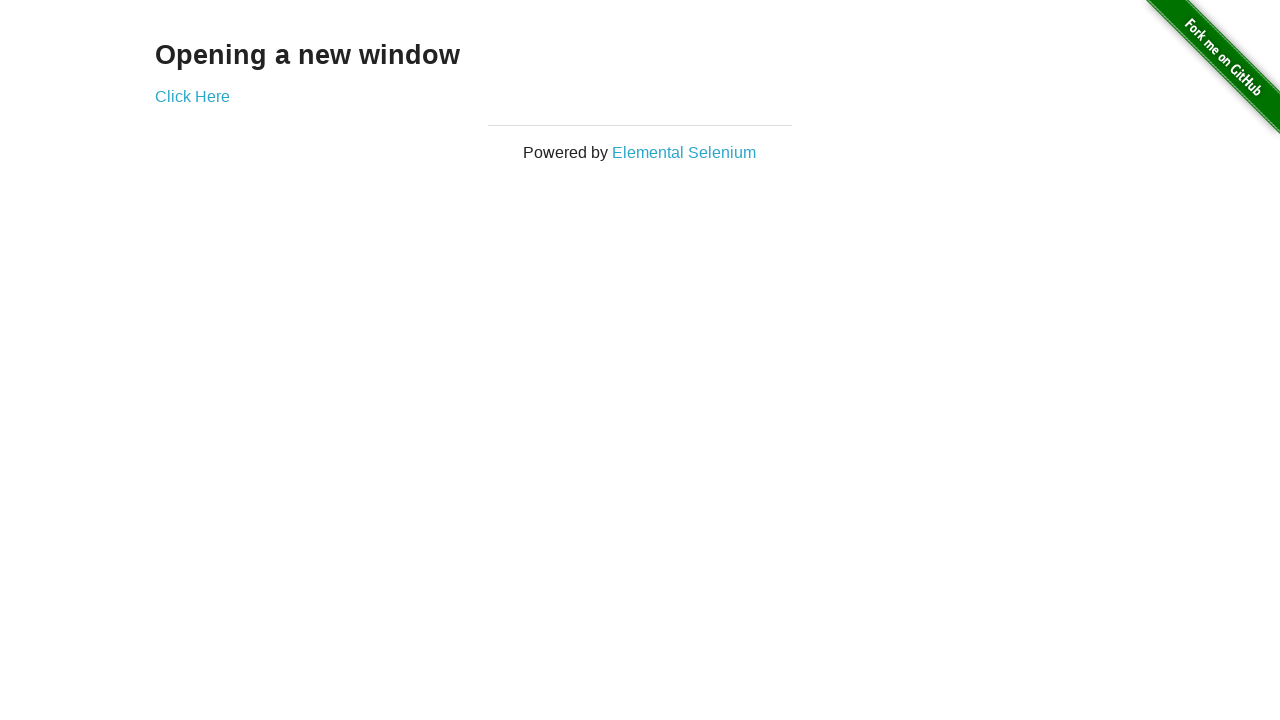

Stored initial page handle
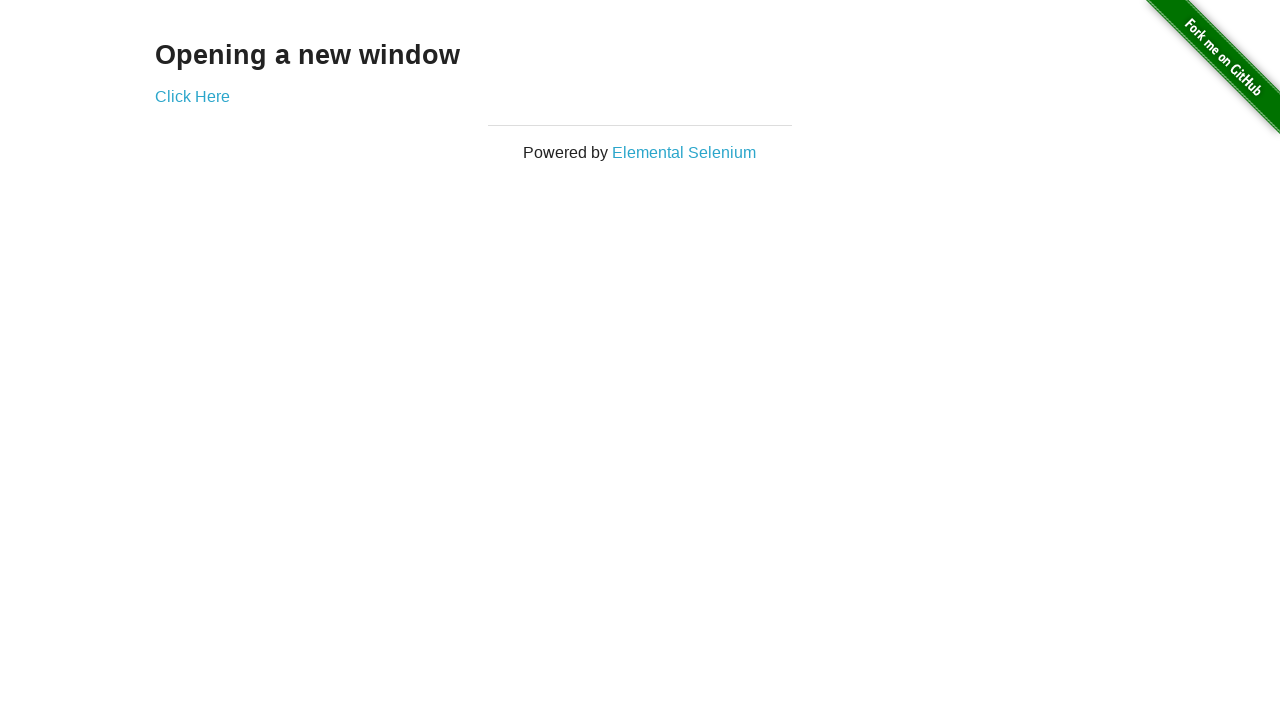

Retrieved heading text from initial page
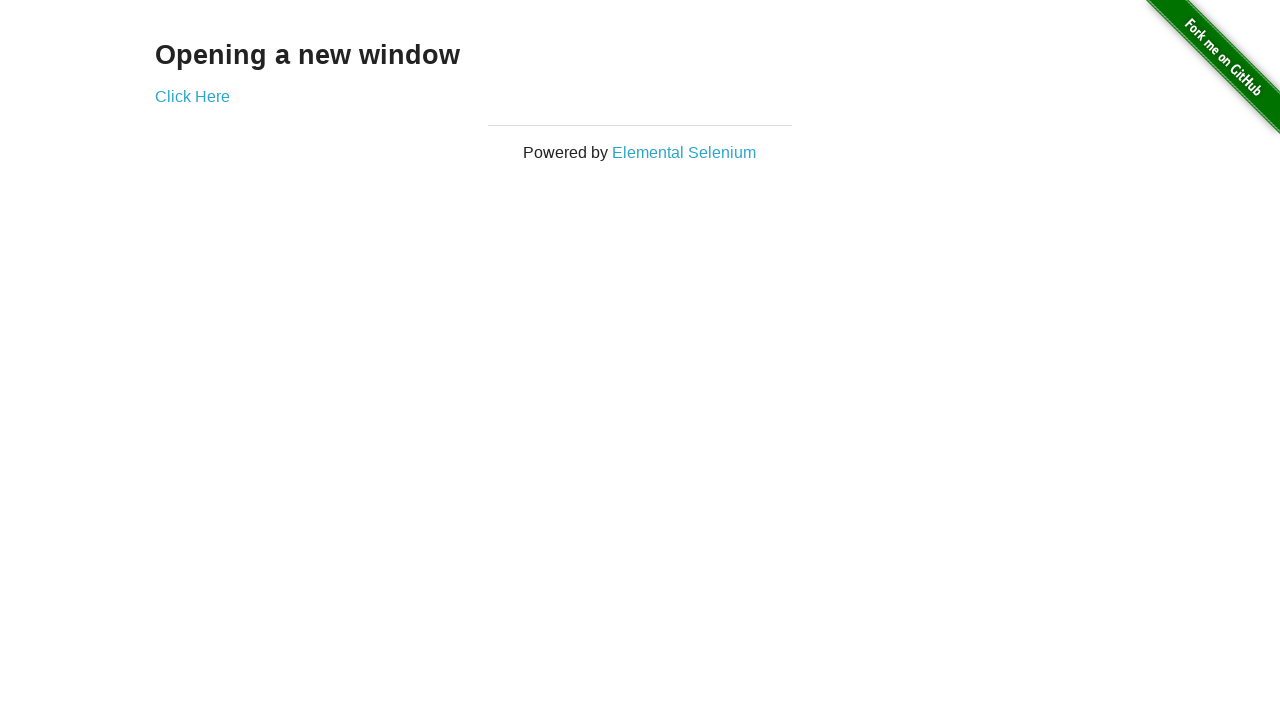

Verified heading text is 'Opening a new window'
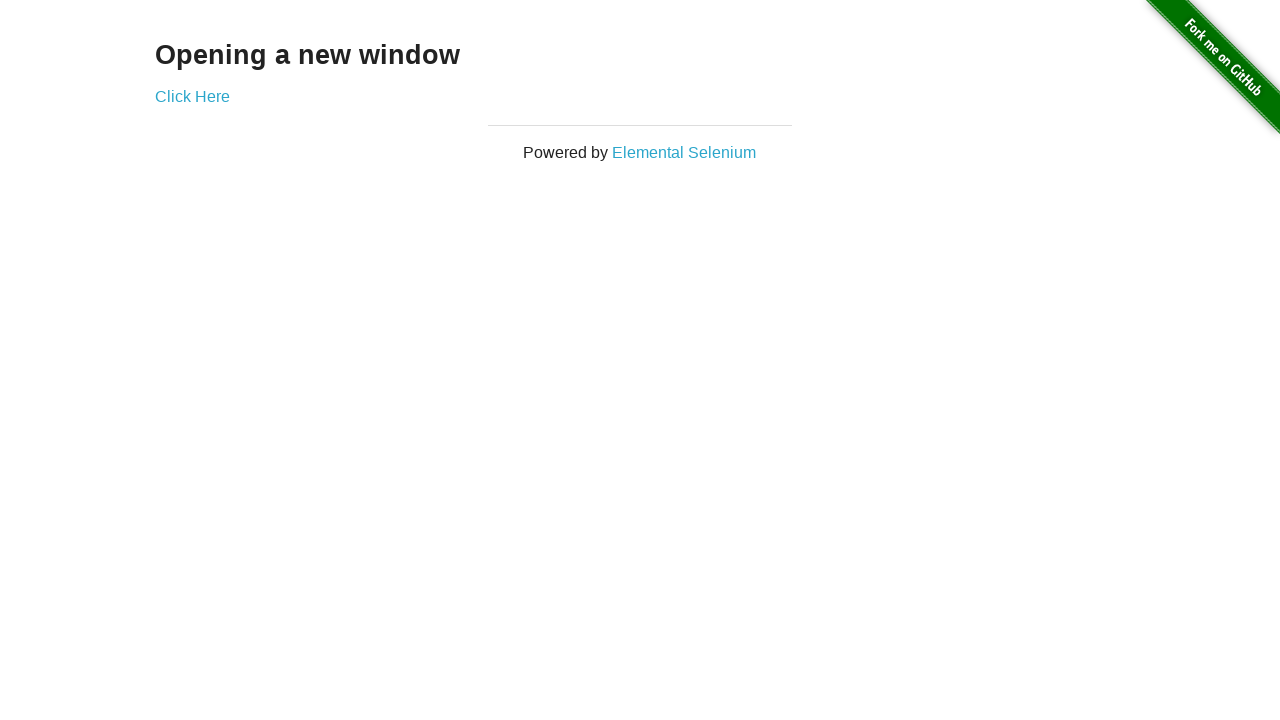

Retrieved initial page title
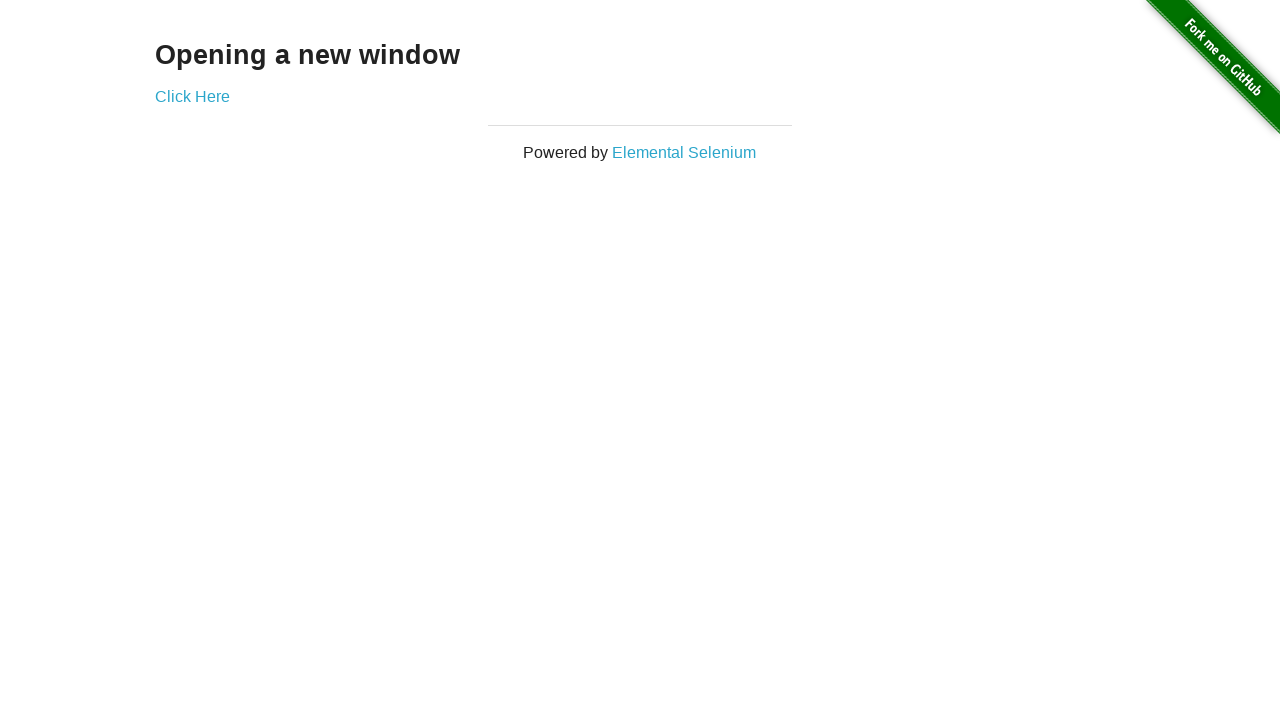

Verified initial page title is 'The Internet'
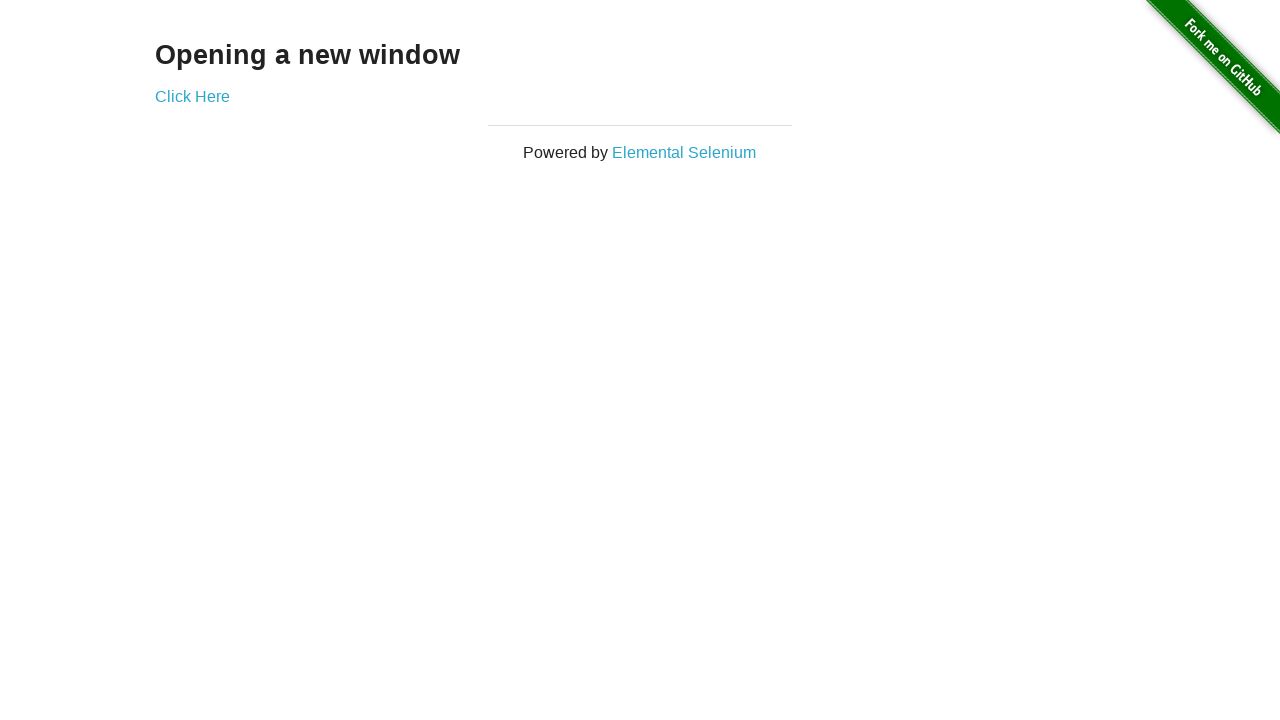

Clicked 'Click Here' link to open new window at (192, 96) on xpath=(//a)[2]
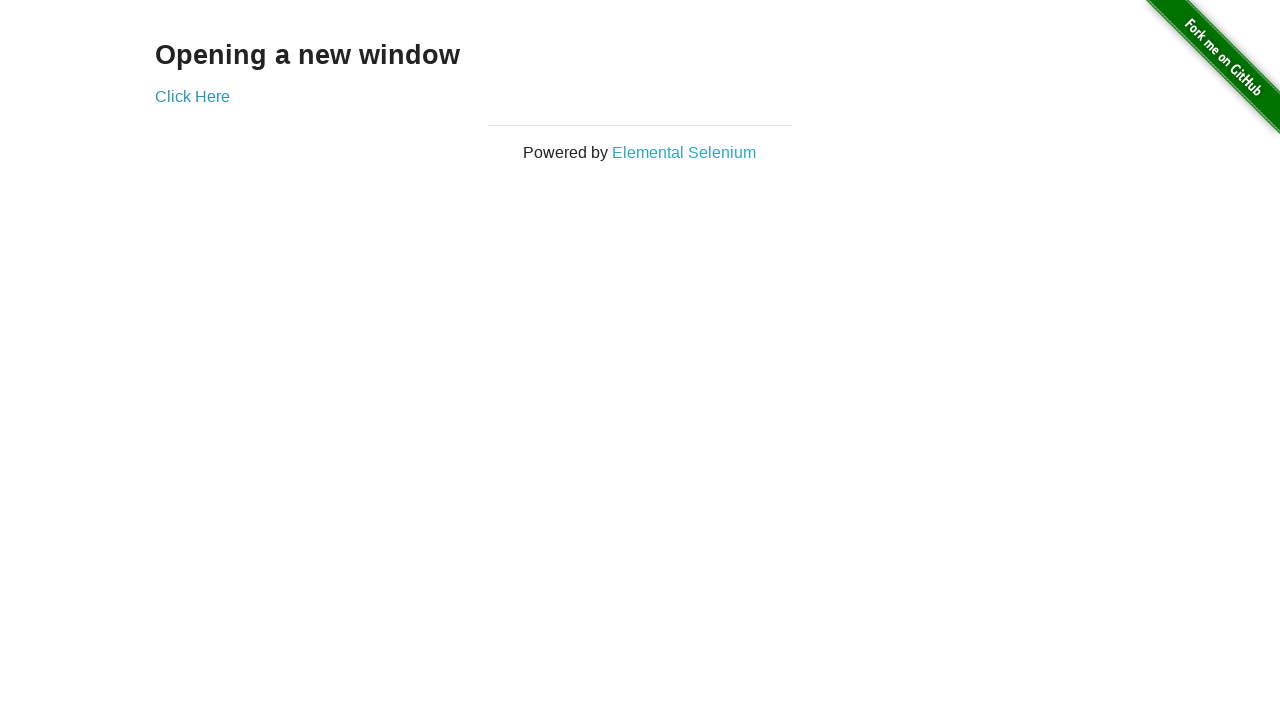

Captured new window page object
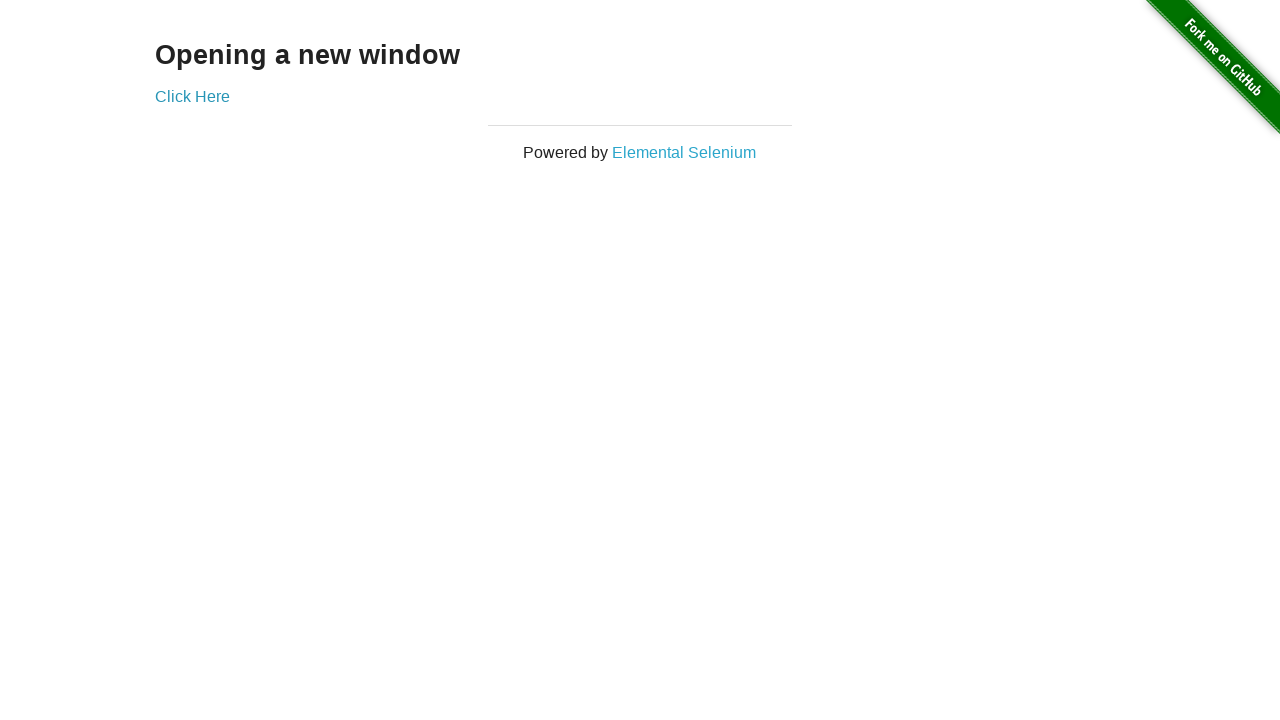

Waited for new window to load completely
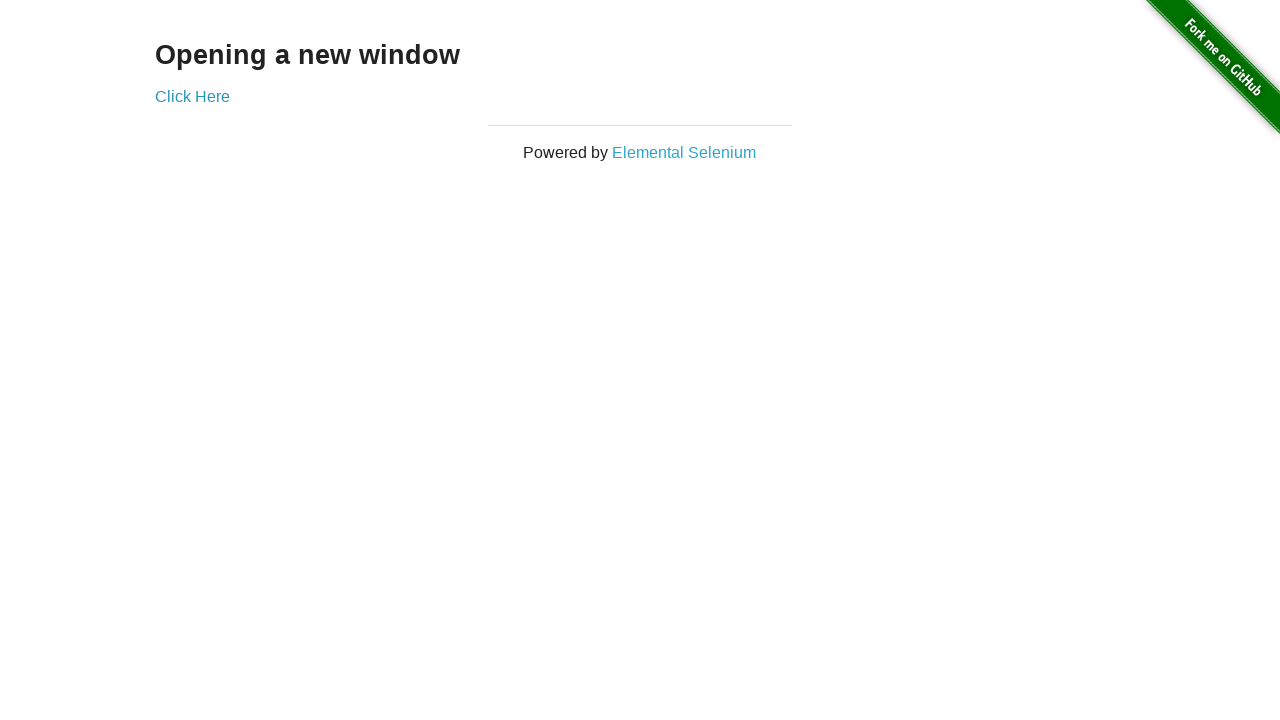

Retrieved new window title
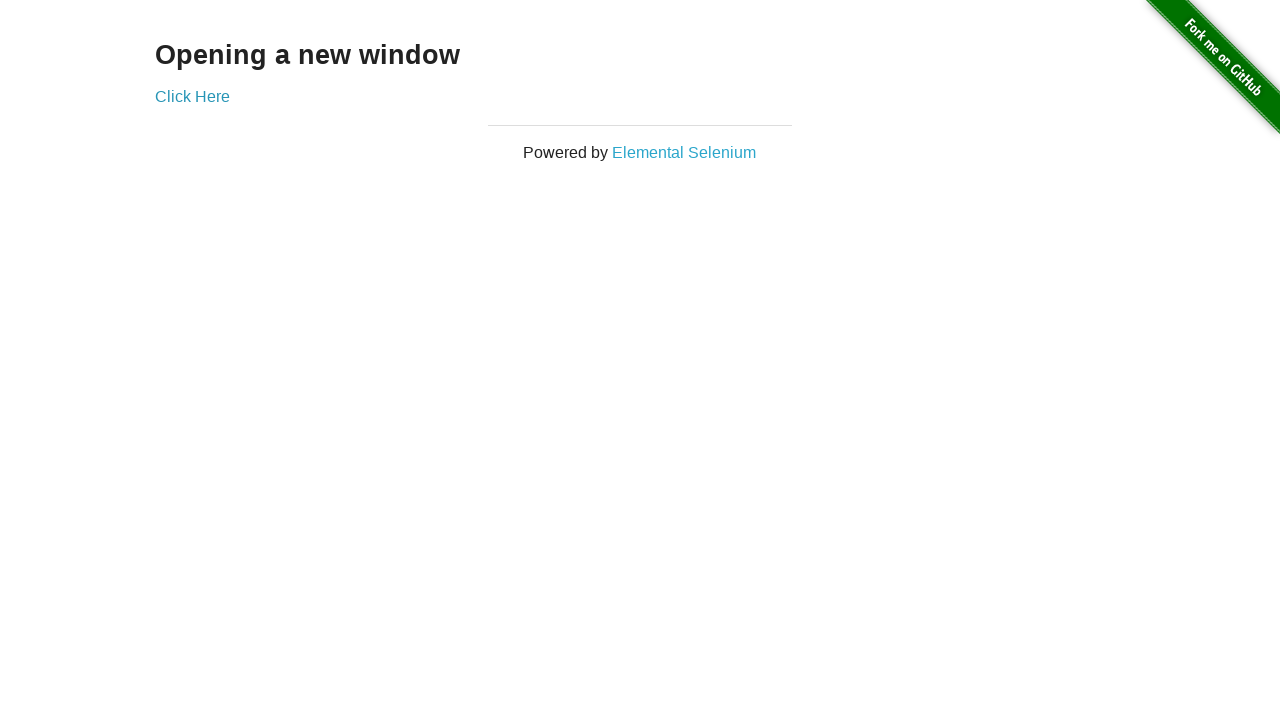

Verified new window title is 'New Window'
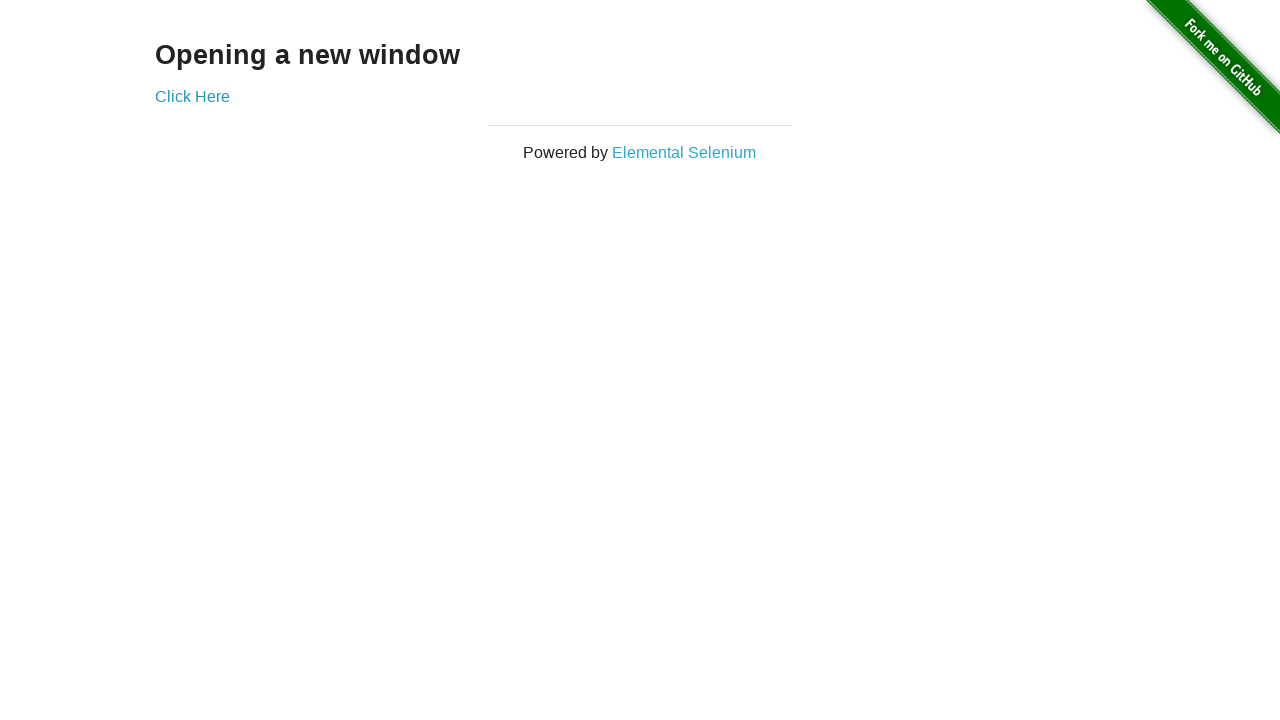

Switched back to initial page
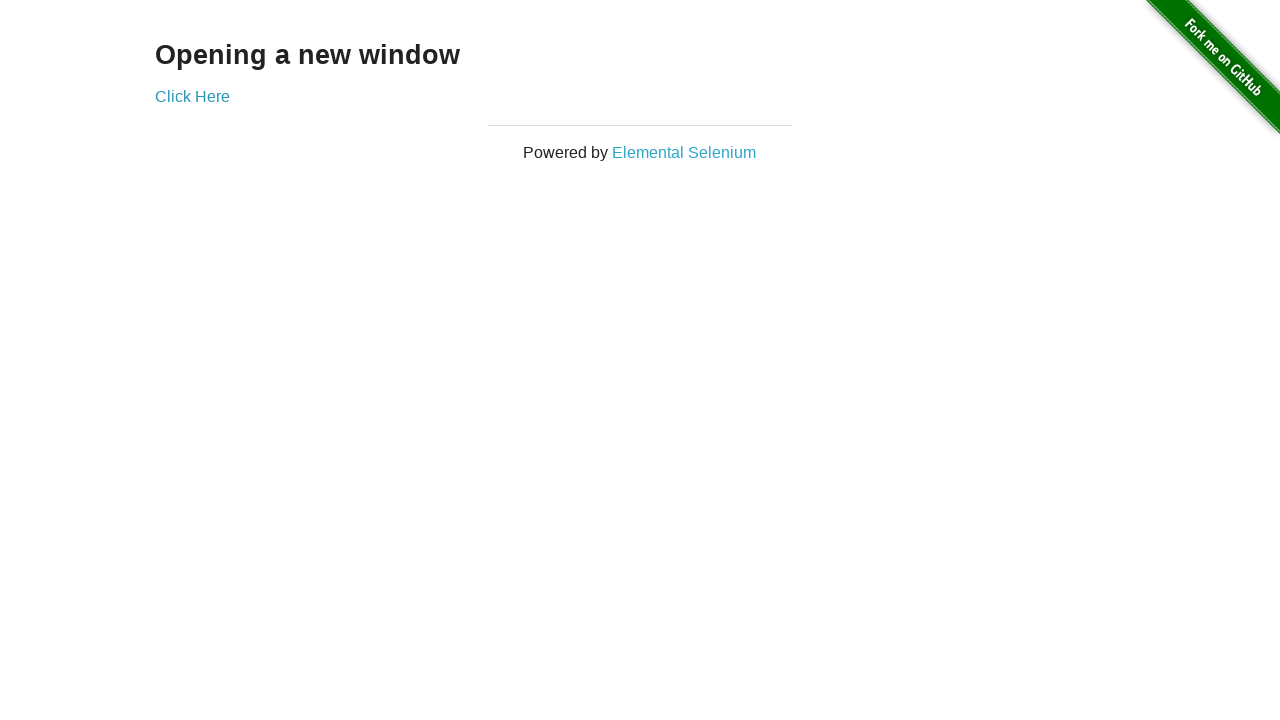

Retrieved current page title after switching
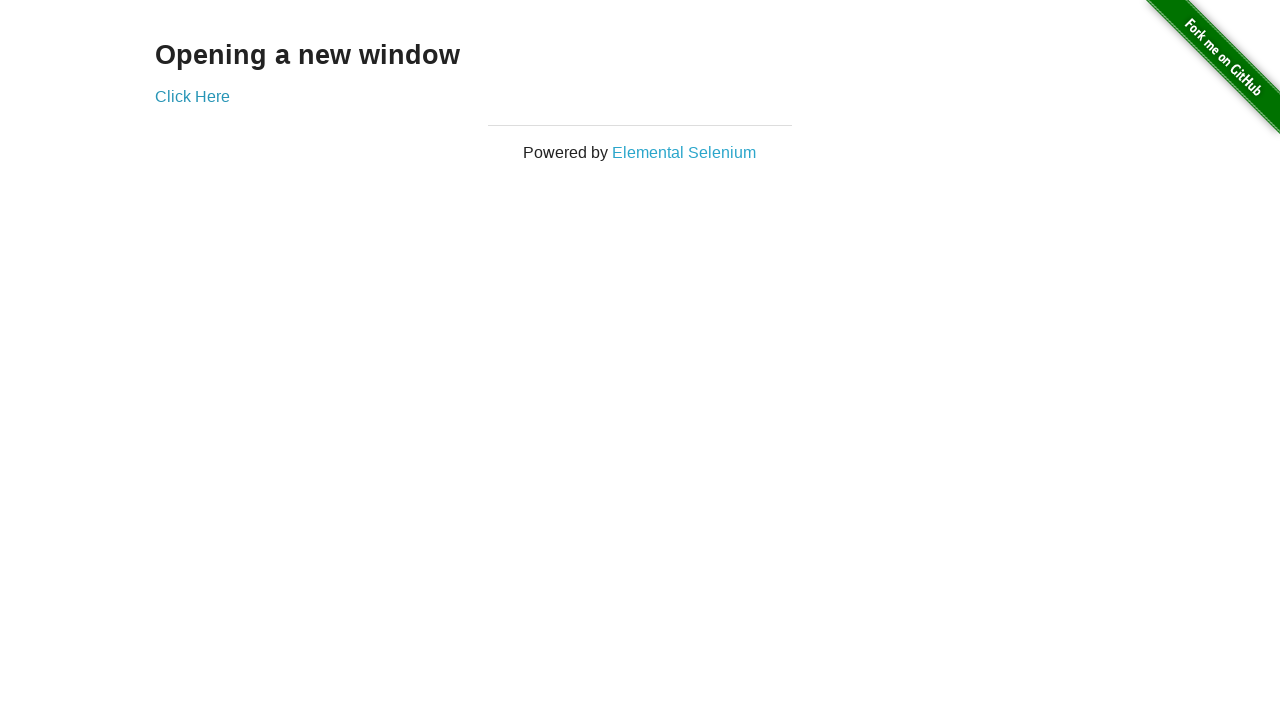

Verified initial page title is still 'The Internet' after switching
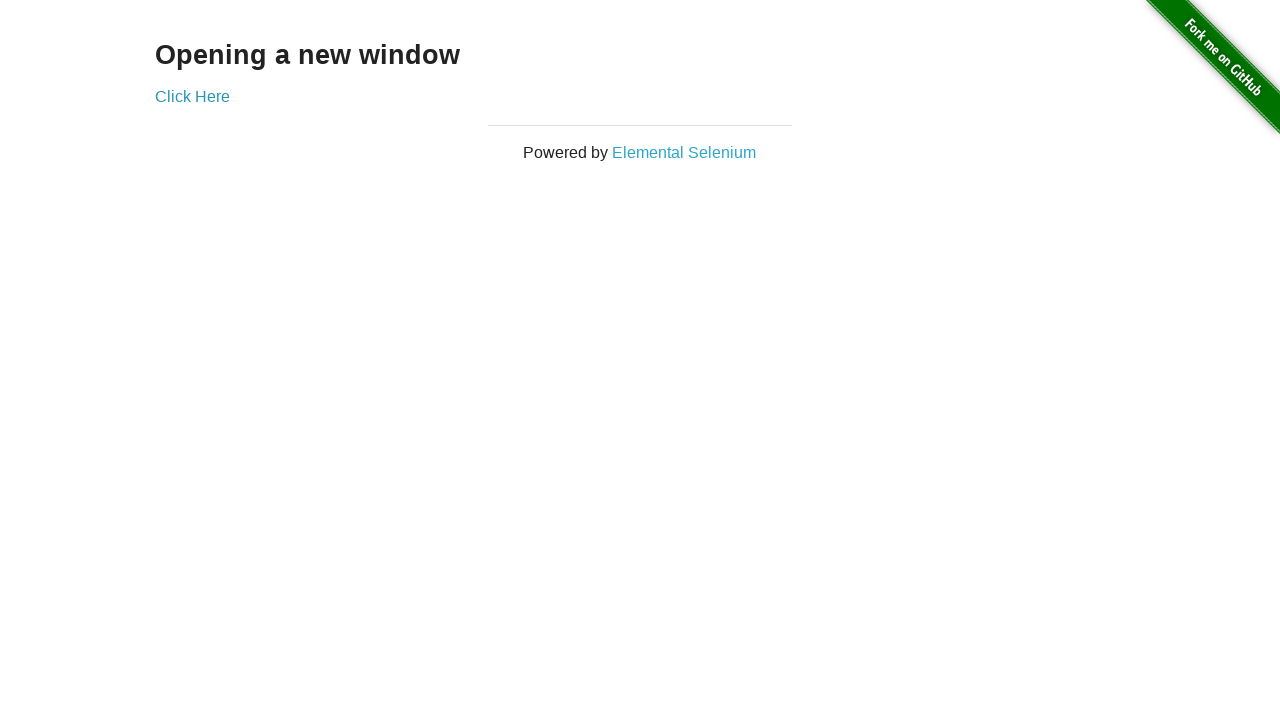

Switched to new window again
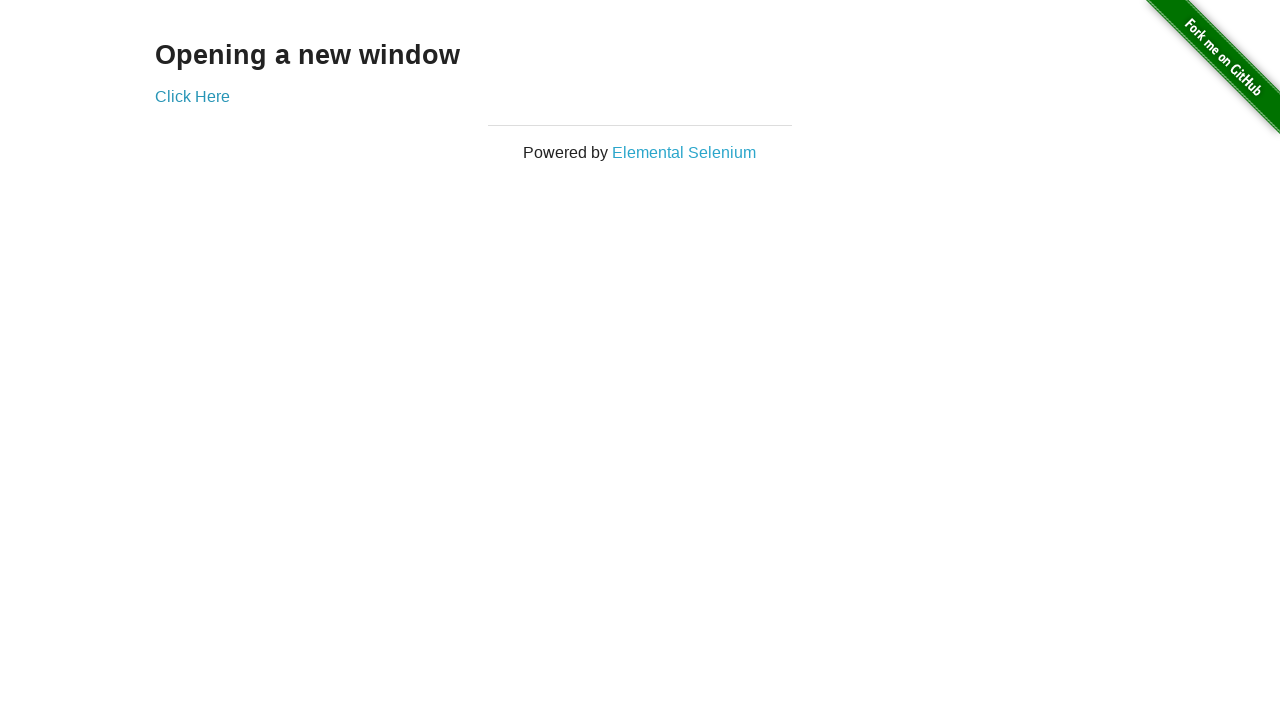

Switched back to initial page again
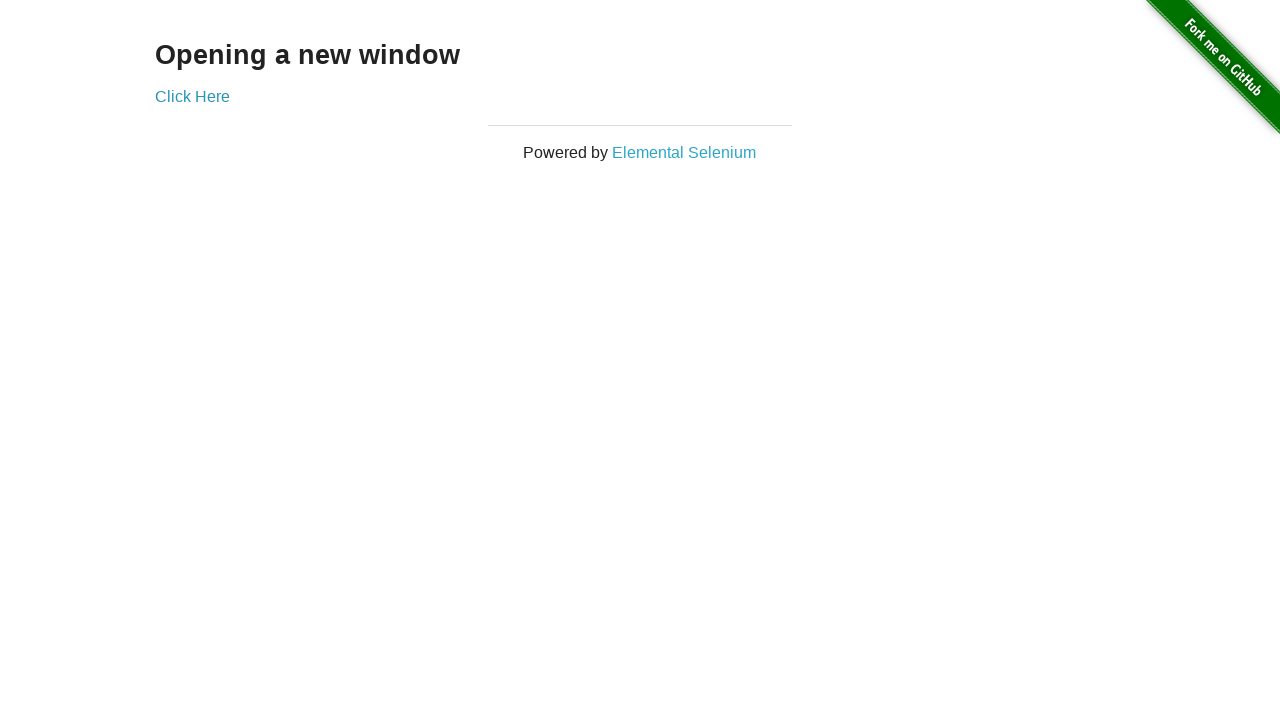

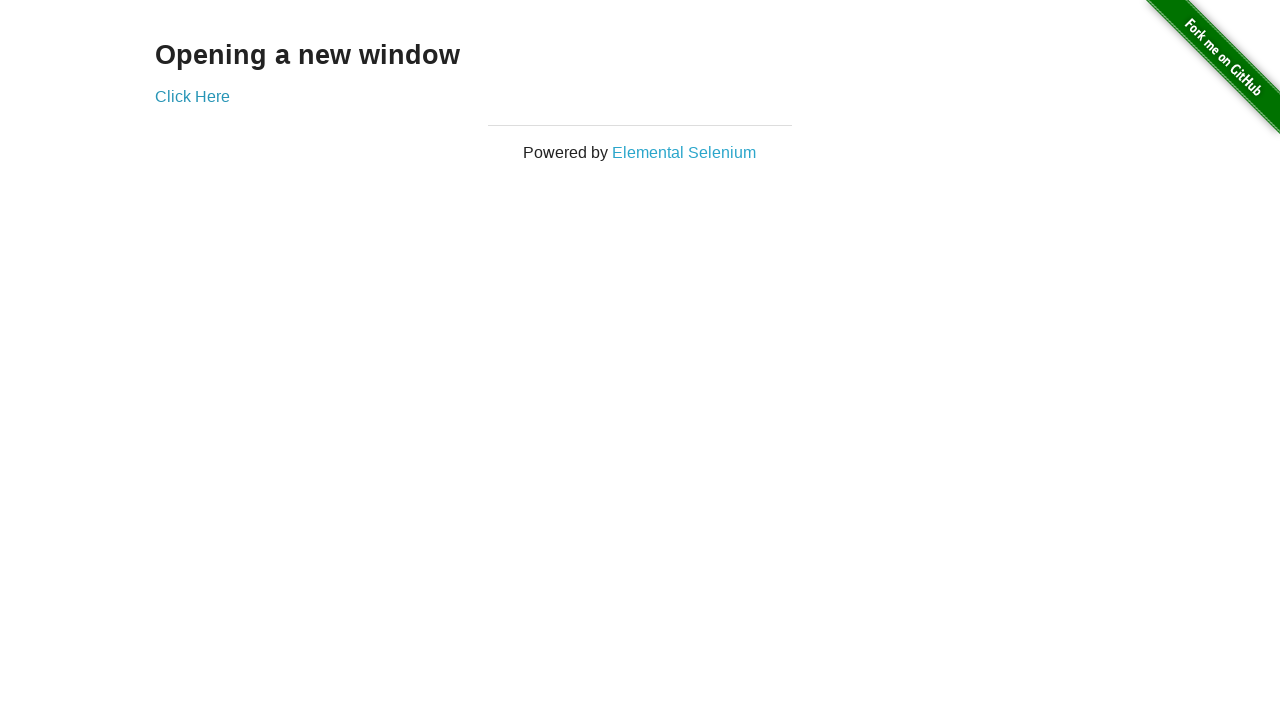